Navigates to Rediff homepage and performs a right-click action on a sign-in related link

Starting URL: https://www.rediff.com/

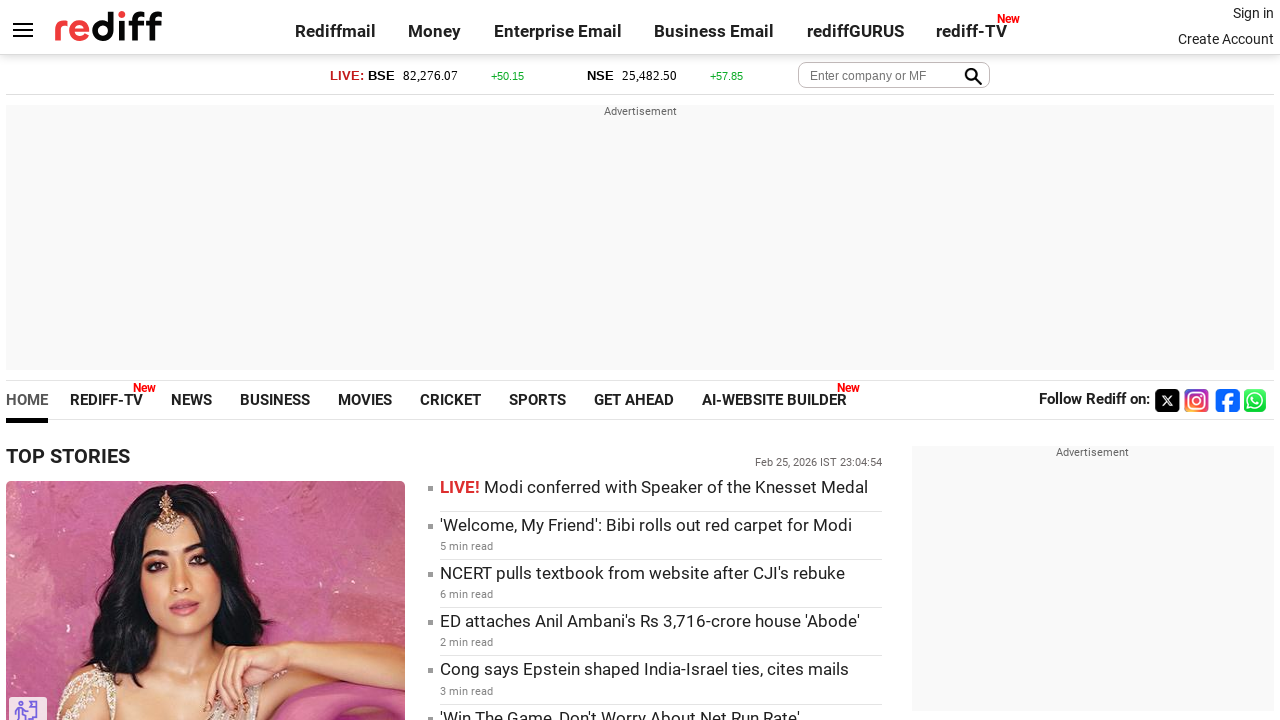

Navigated to Rediff homepage
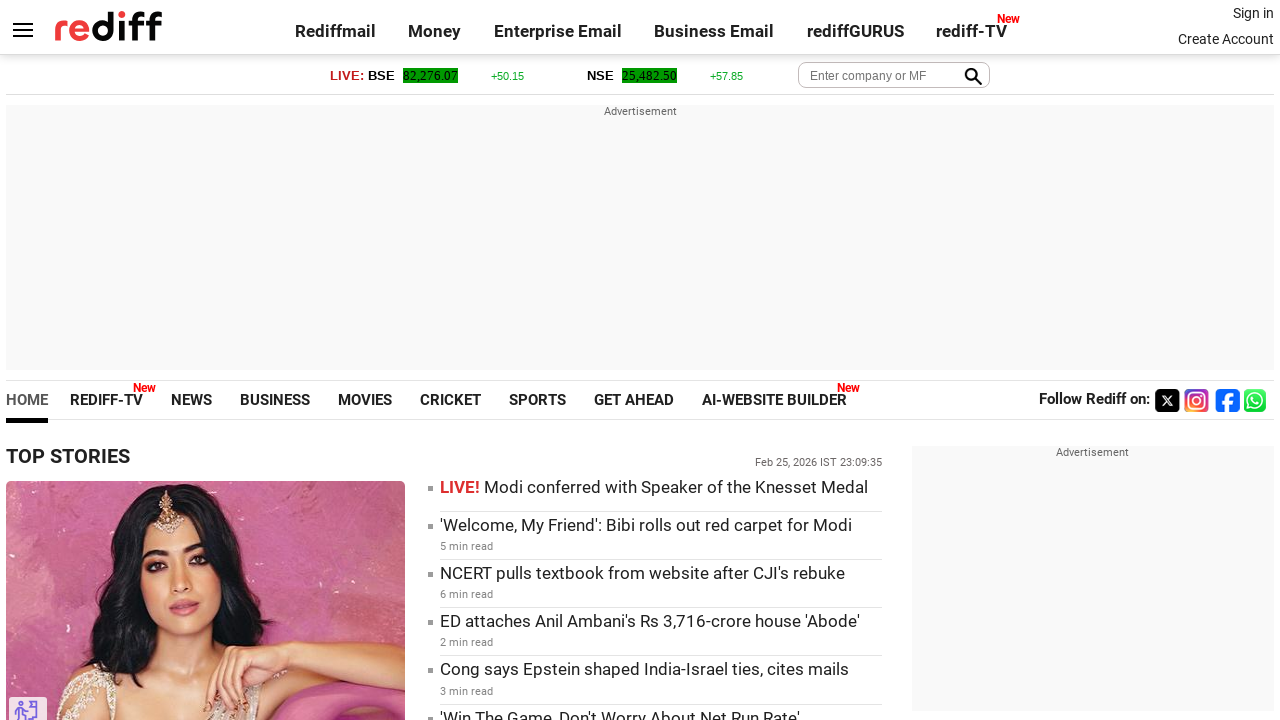

Located sign-in related link element
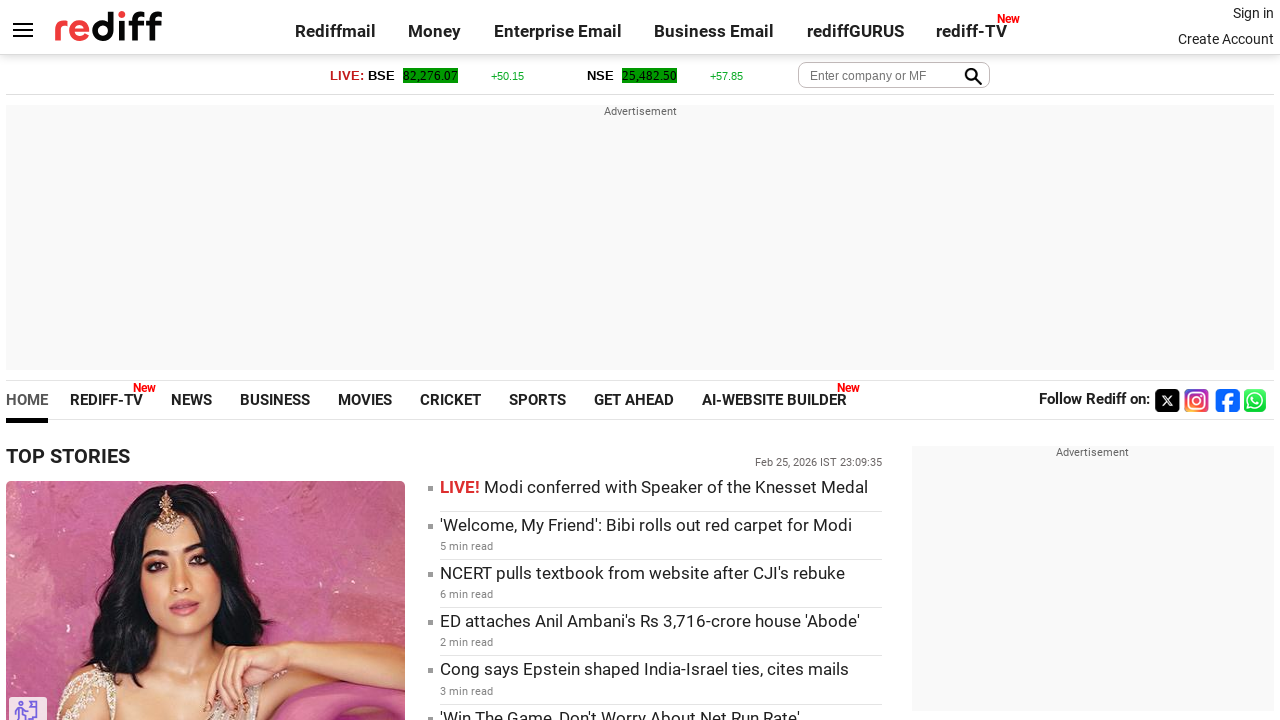

Performed right-click action on sign-in related link at (1226, 39) on xpath=//*[@id='signin_info']/a[2]
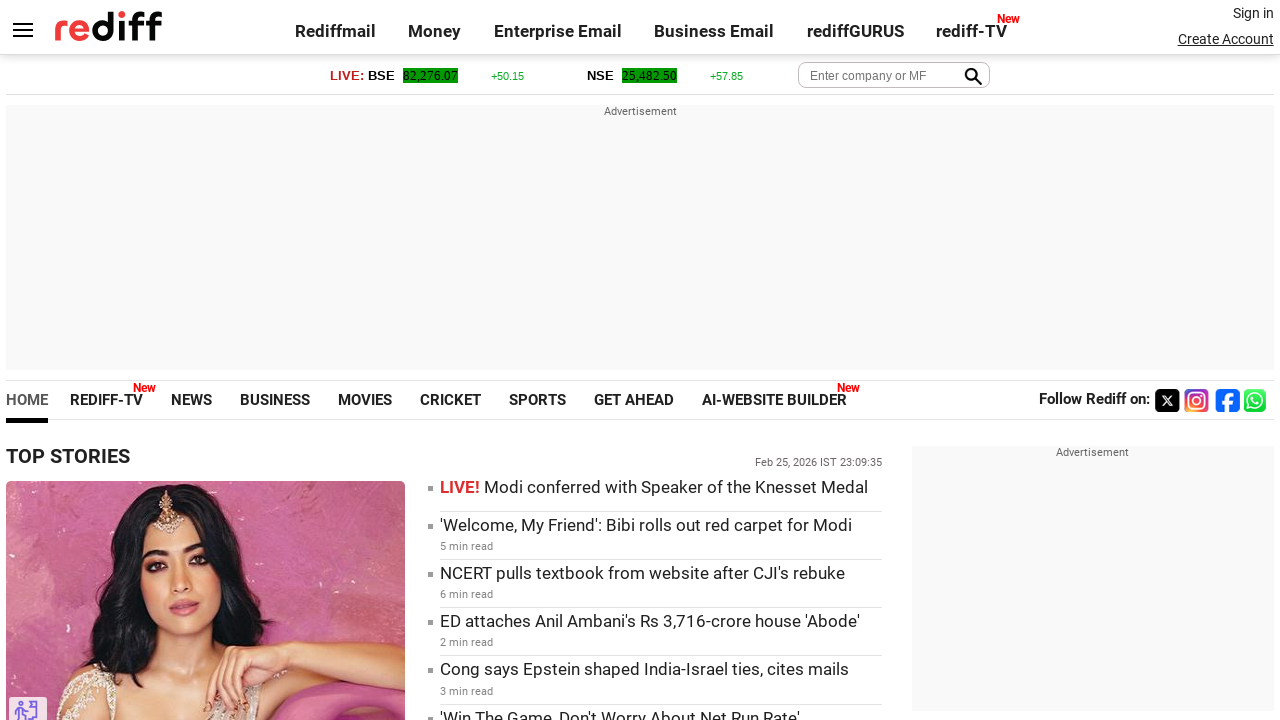

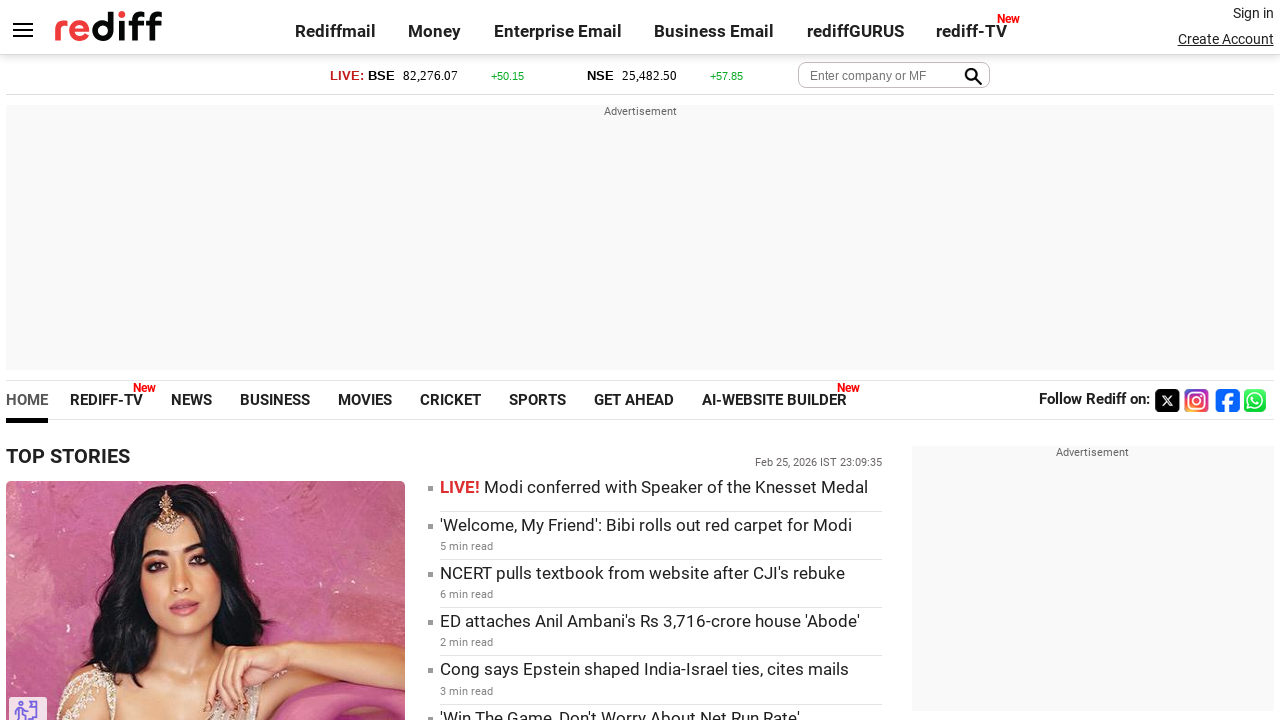